Navigates to the Royal Enfield India homepage and verifies that the browser successfully landed on the correct URL.

Starting URL: https://www.royalenfield.com/in/en/home/

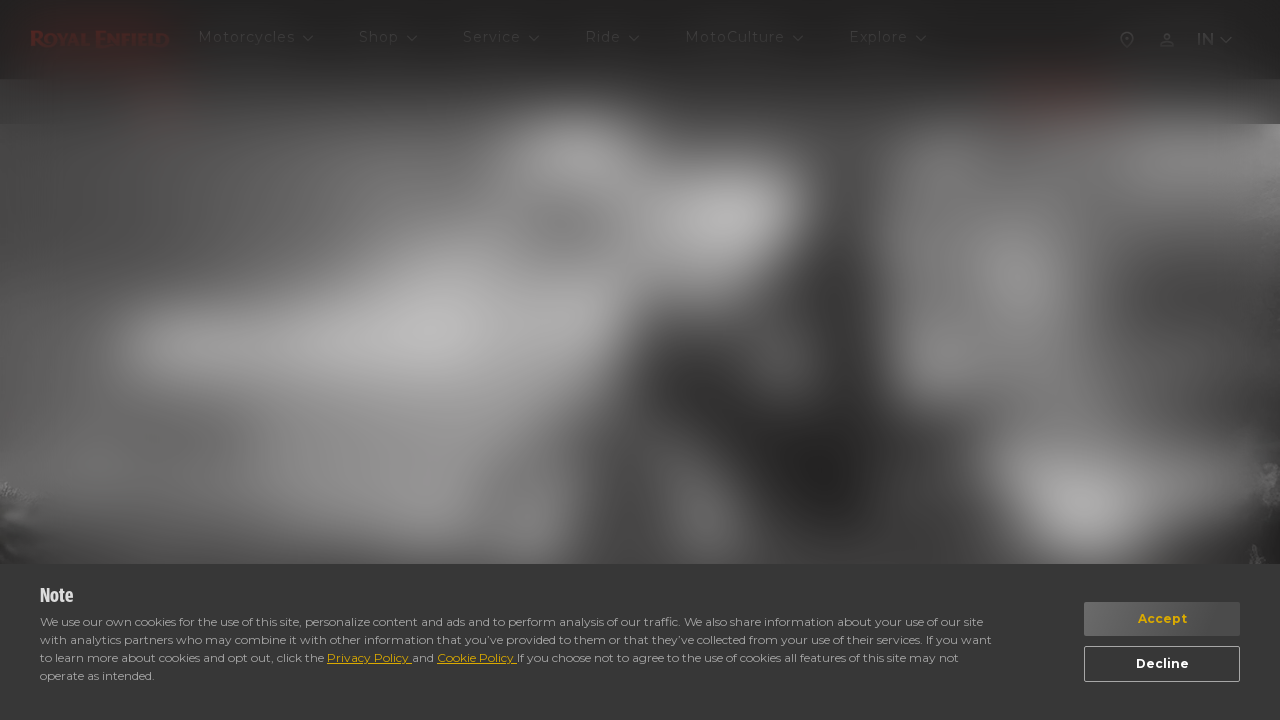

Waited for page to load (domcontentloaded state)
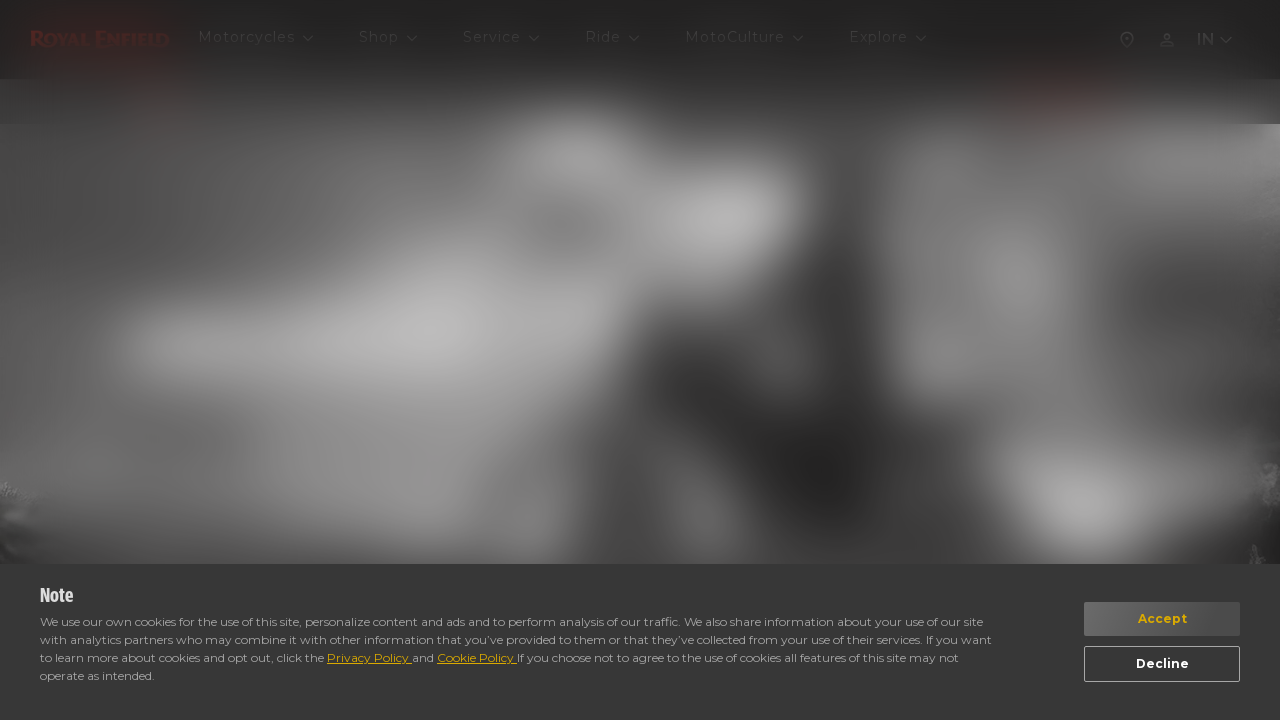

Retrieved current page URL
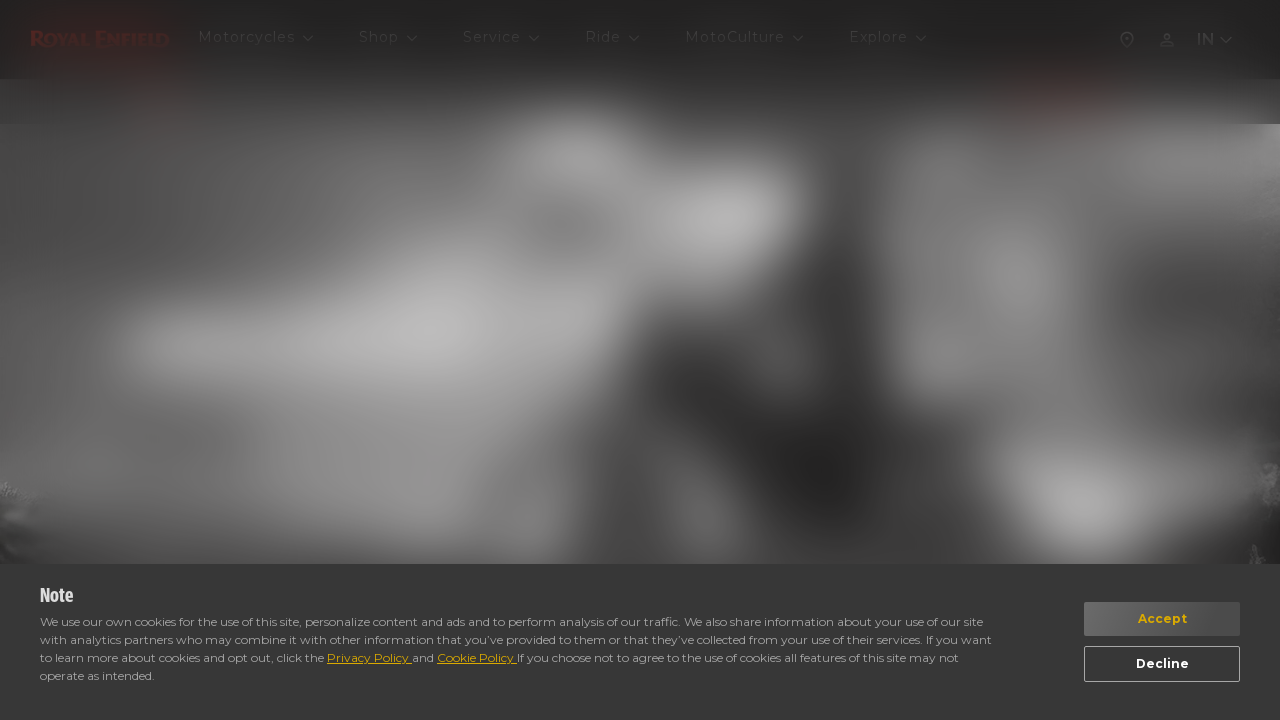

Verified that browser successfully landed on Royal Enfield India homepage
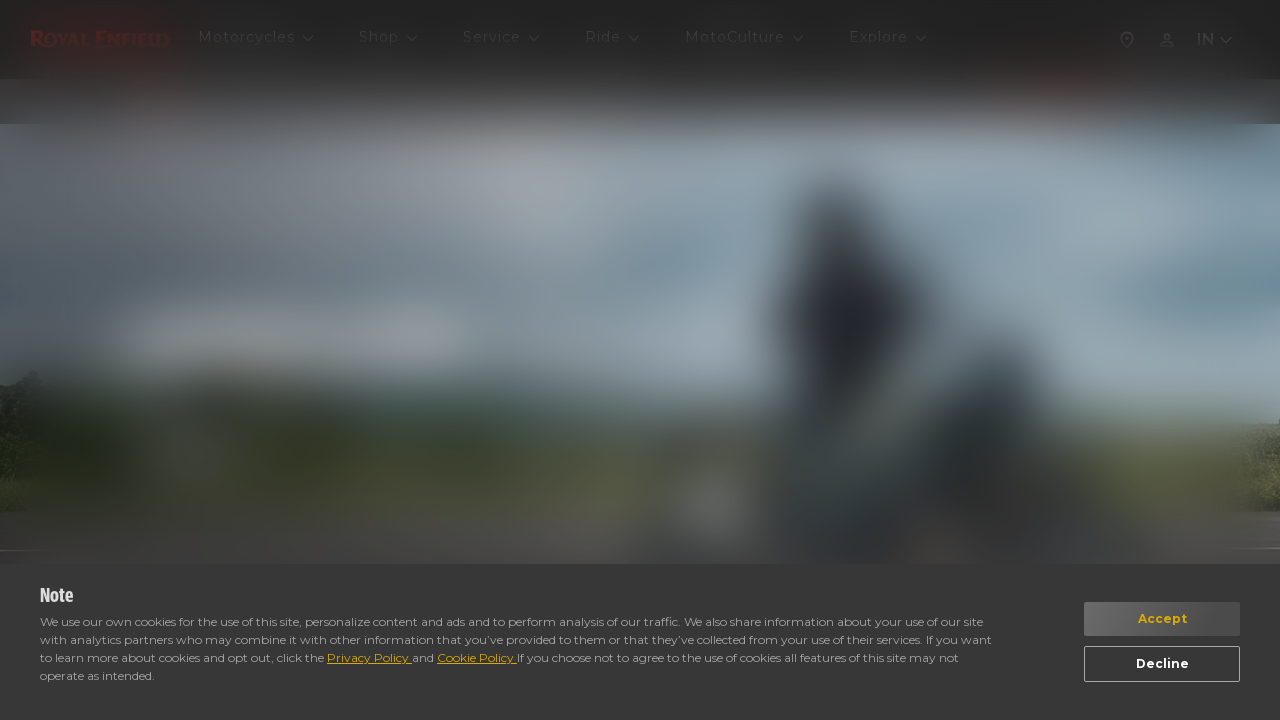

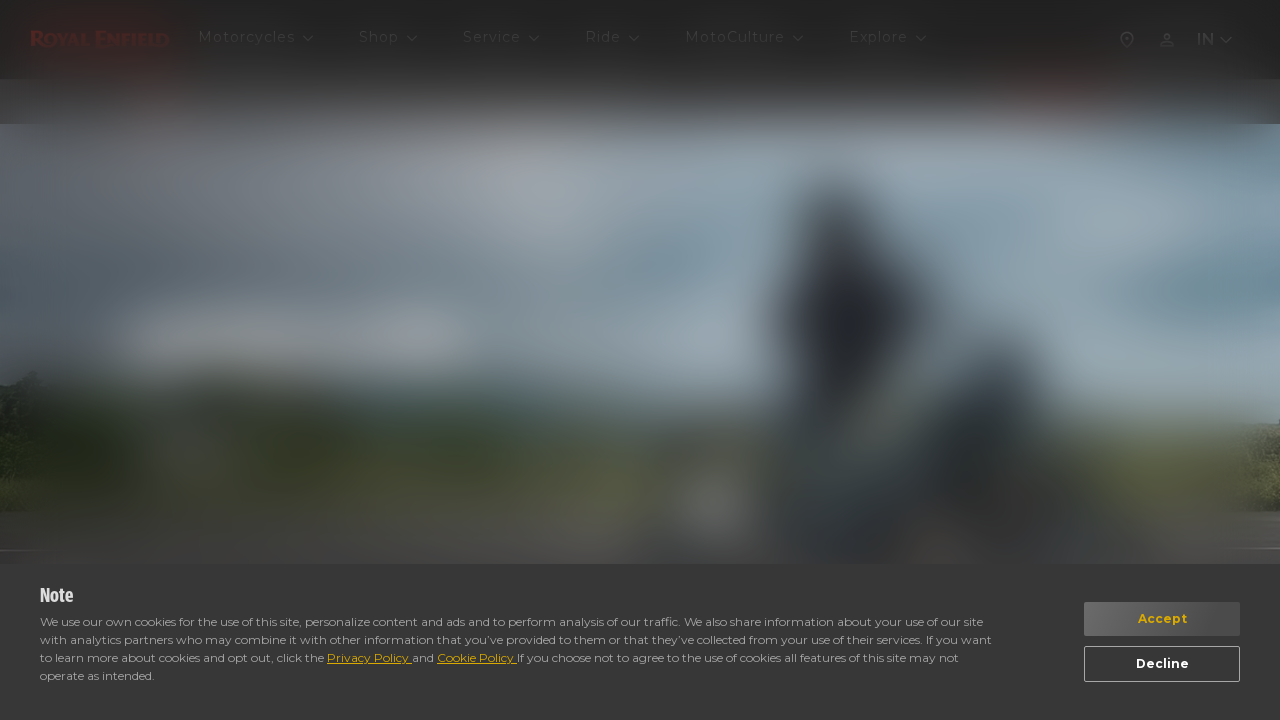